Tests right-click context menu functionality by right-clicking a button to display a context menu with options like Edit, Cut, Copy, Paste, Delete, and Quit

Starting URL: https://swisnl.github.io/jQuery-contextMenu/demo.html

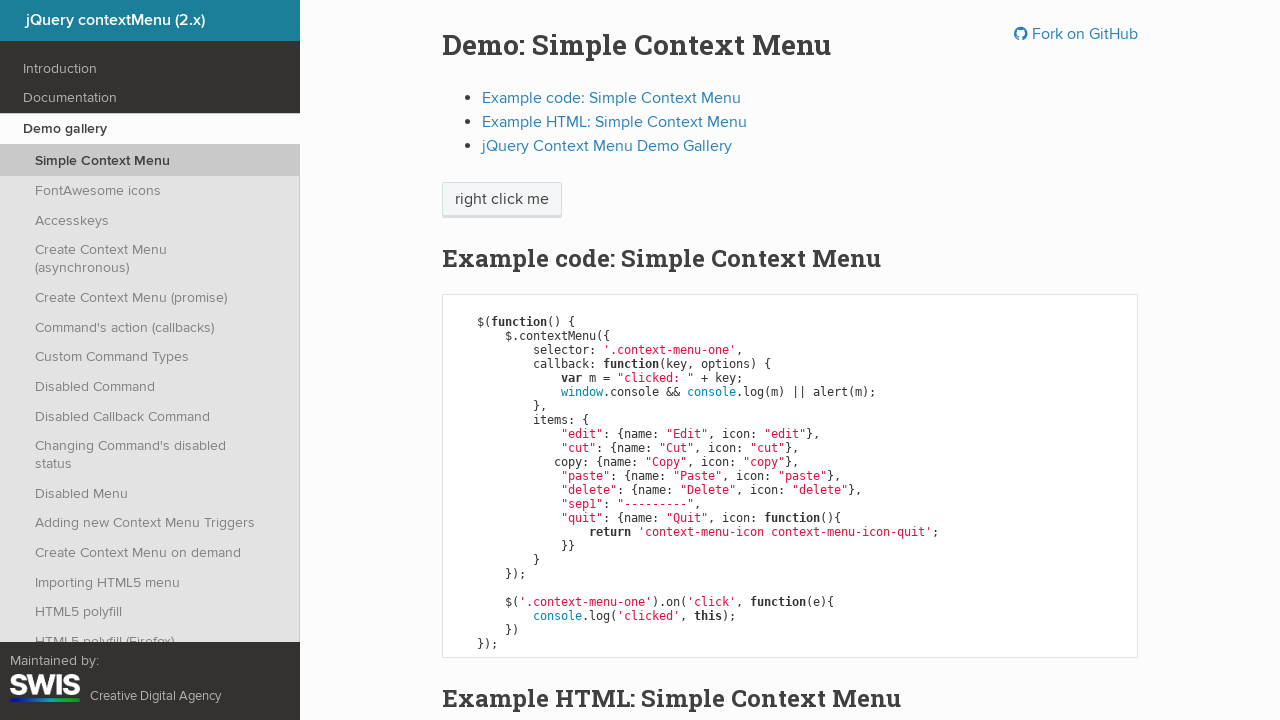

Right-click button is now visible
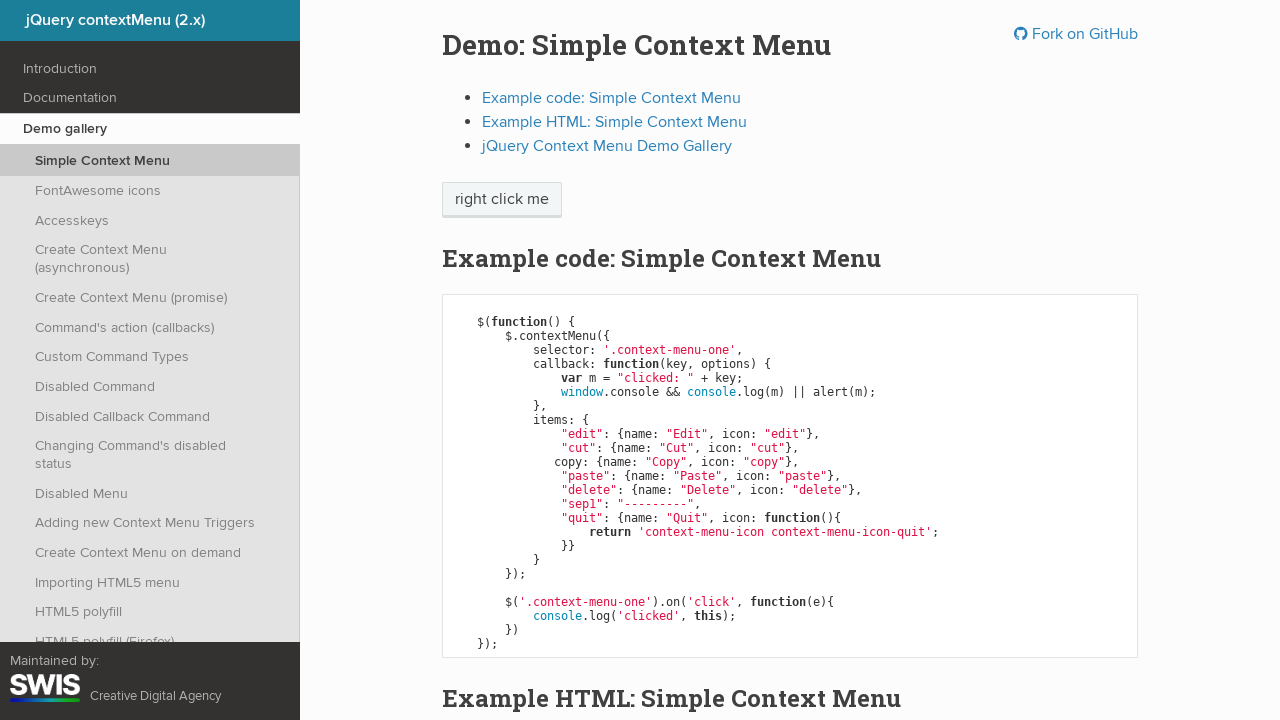

Right-clicked on the context menu button at (502, 200) on span.context-menu-one.btn.btn-neutral
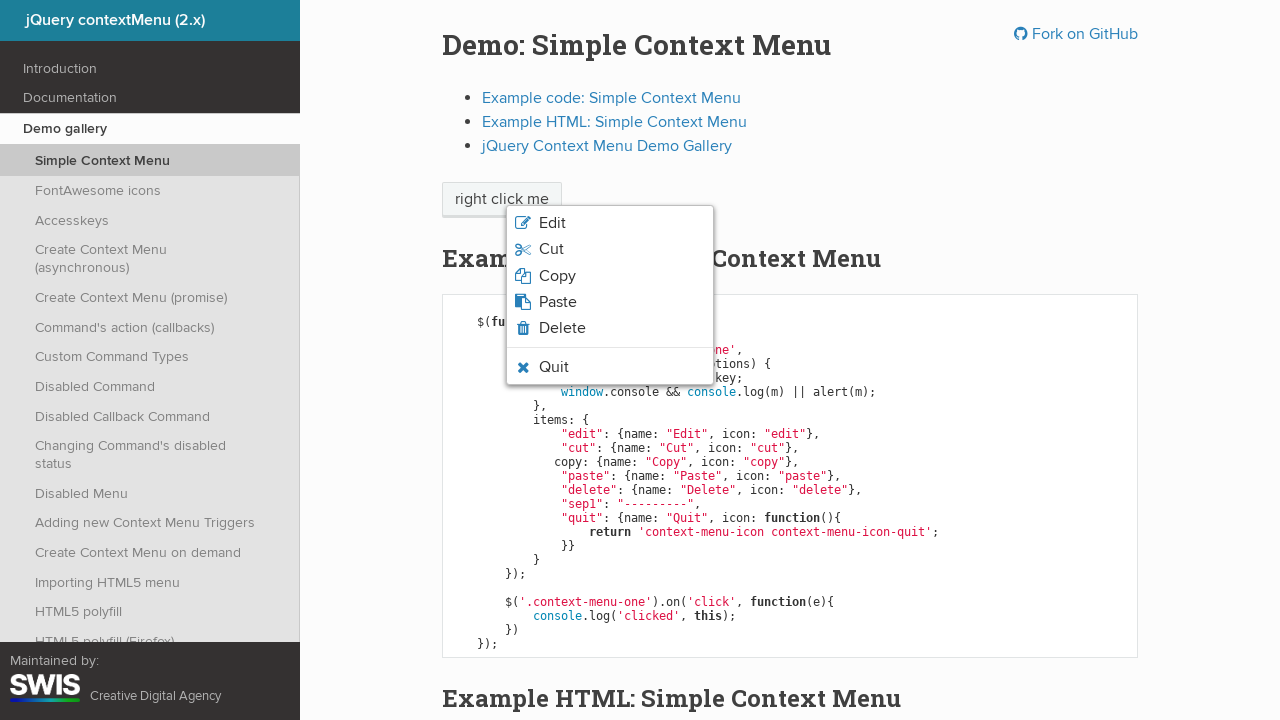

Context menu appeared with options (Edit, Cut, Copy, Paste, Delete, Quit)
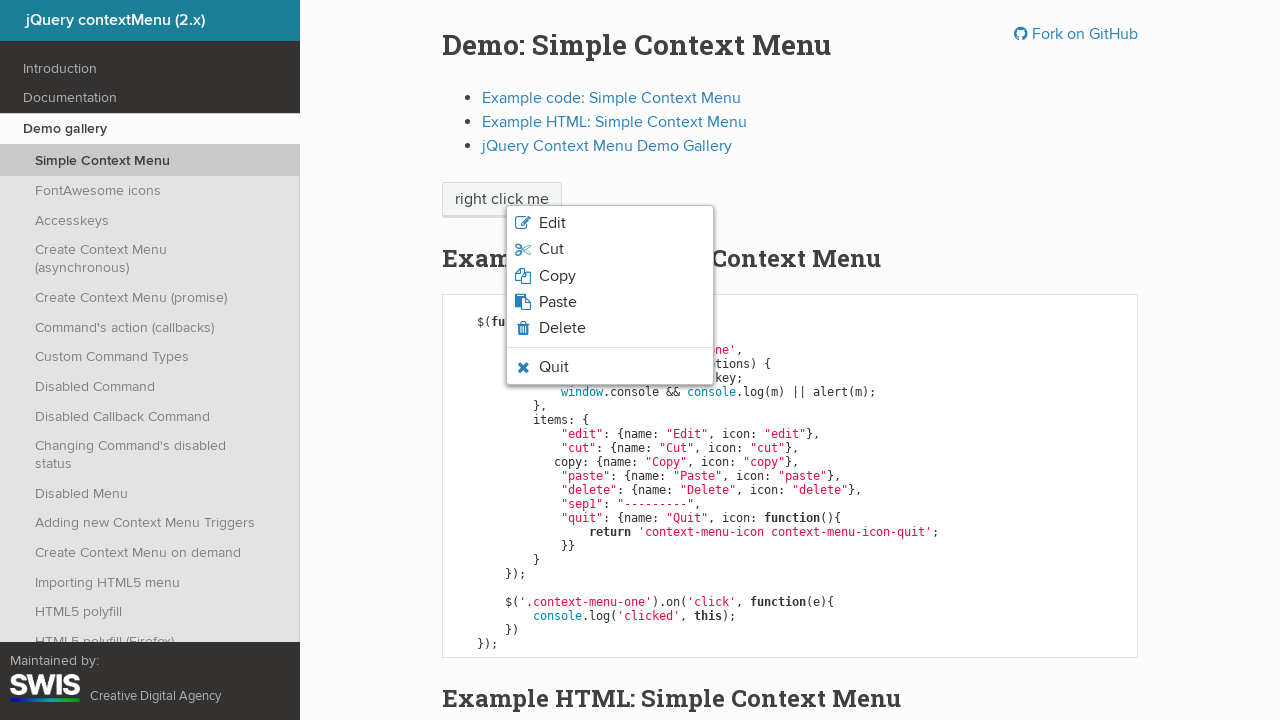

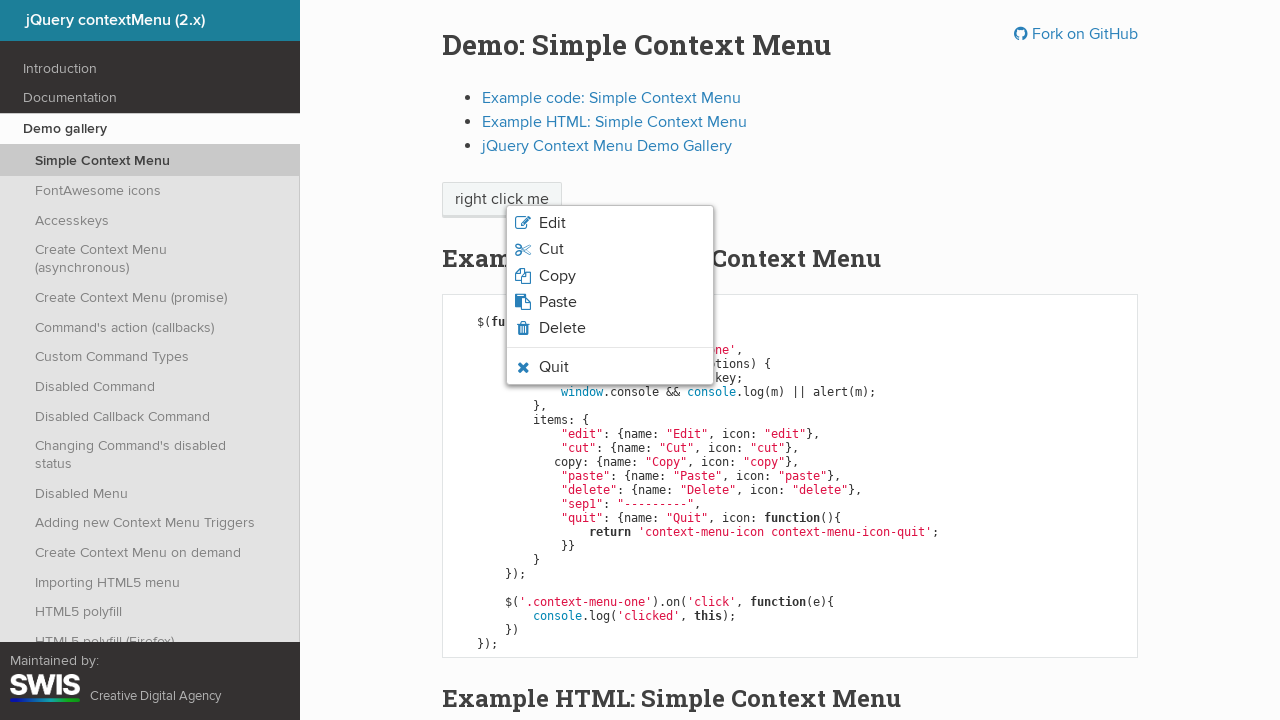